Tests account registration with invalid/incomplete details to verify form validation error messages appear

Starting URL: https://parabank.parasoft.com/parabank/register.htm

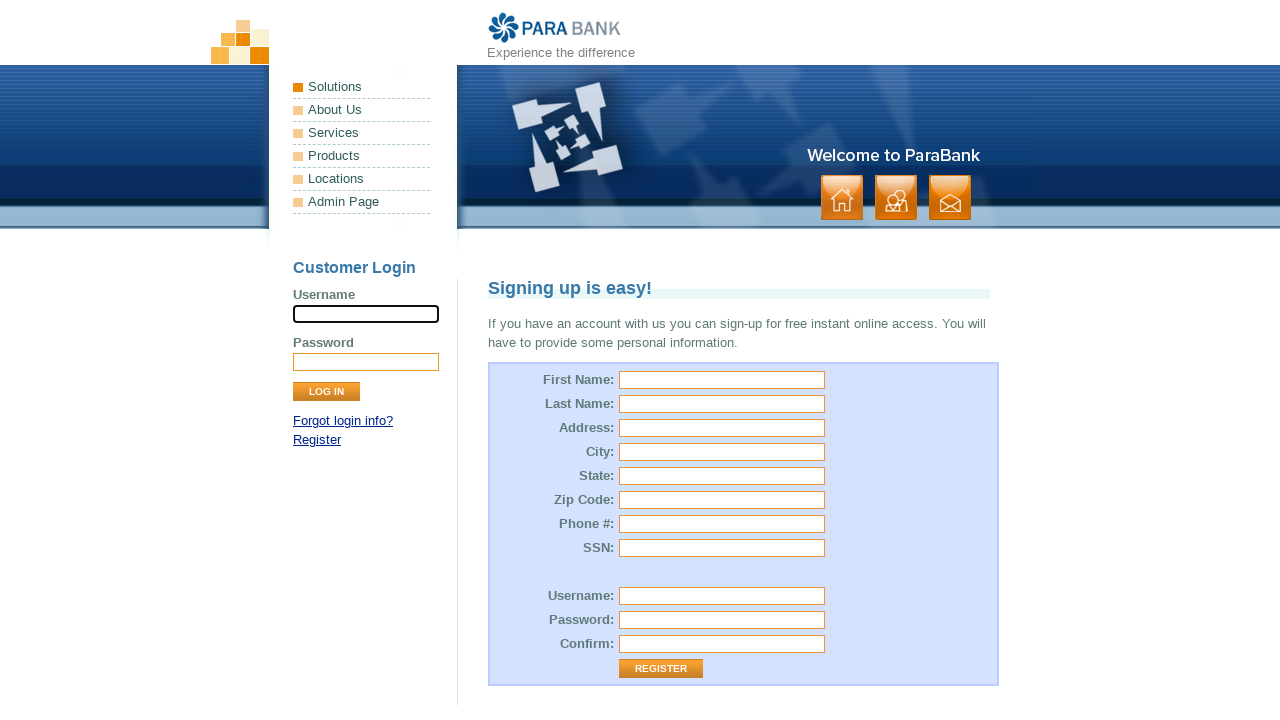

Filled first name field with 'Jon' on input[id='customer.firstName']
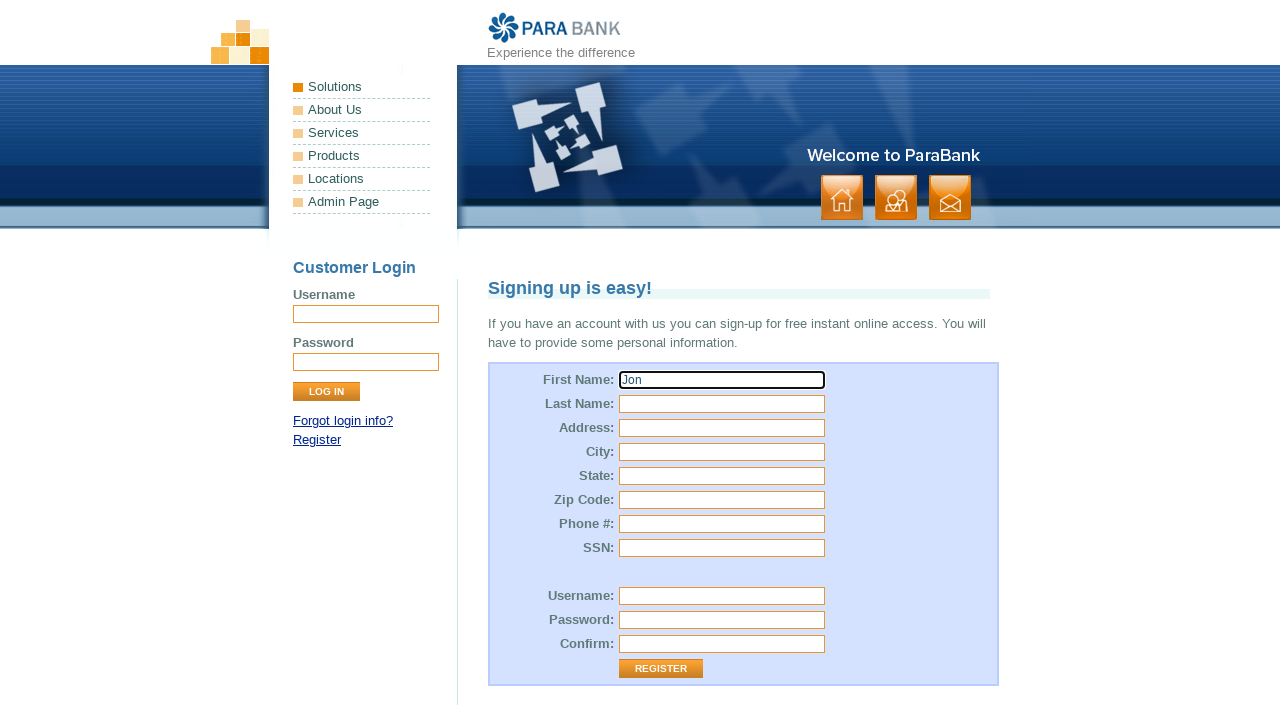

Filled last name field with 'Doe' on input[id='customer.lastName']
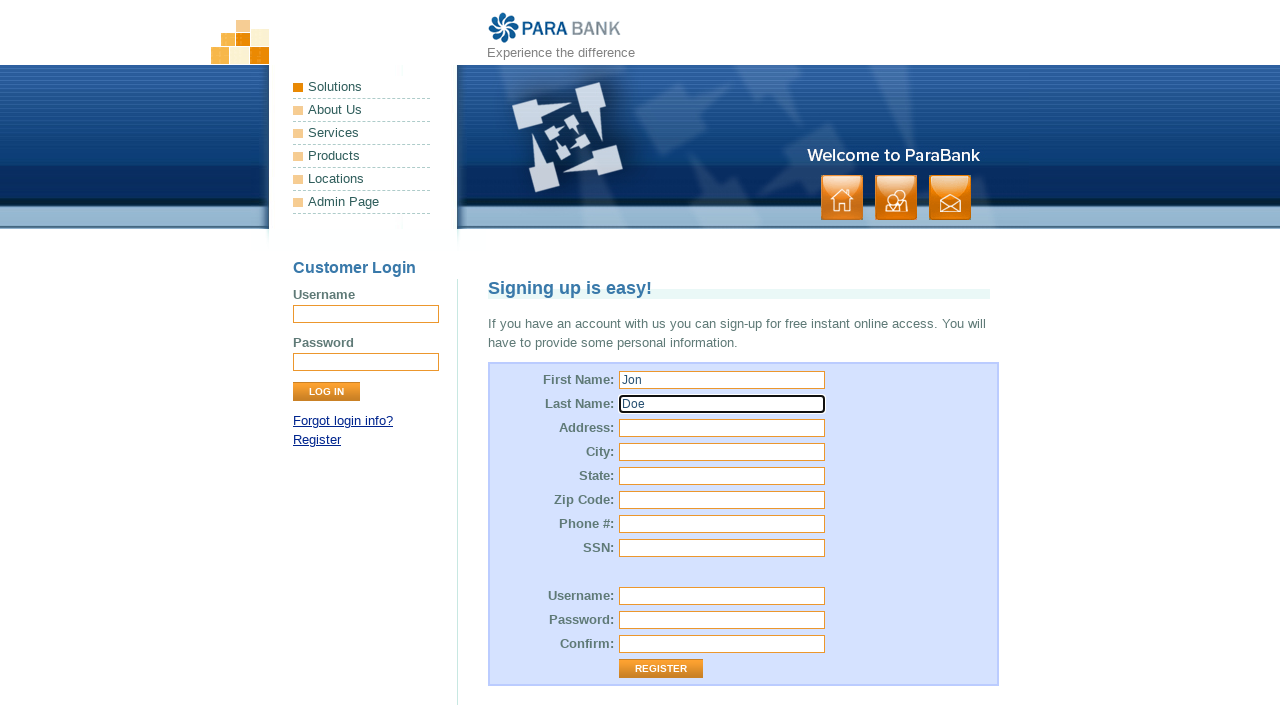

Left address street field empty (invalid) on input[id='customer.address.street']
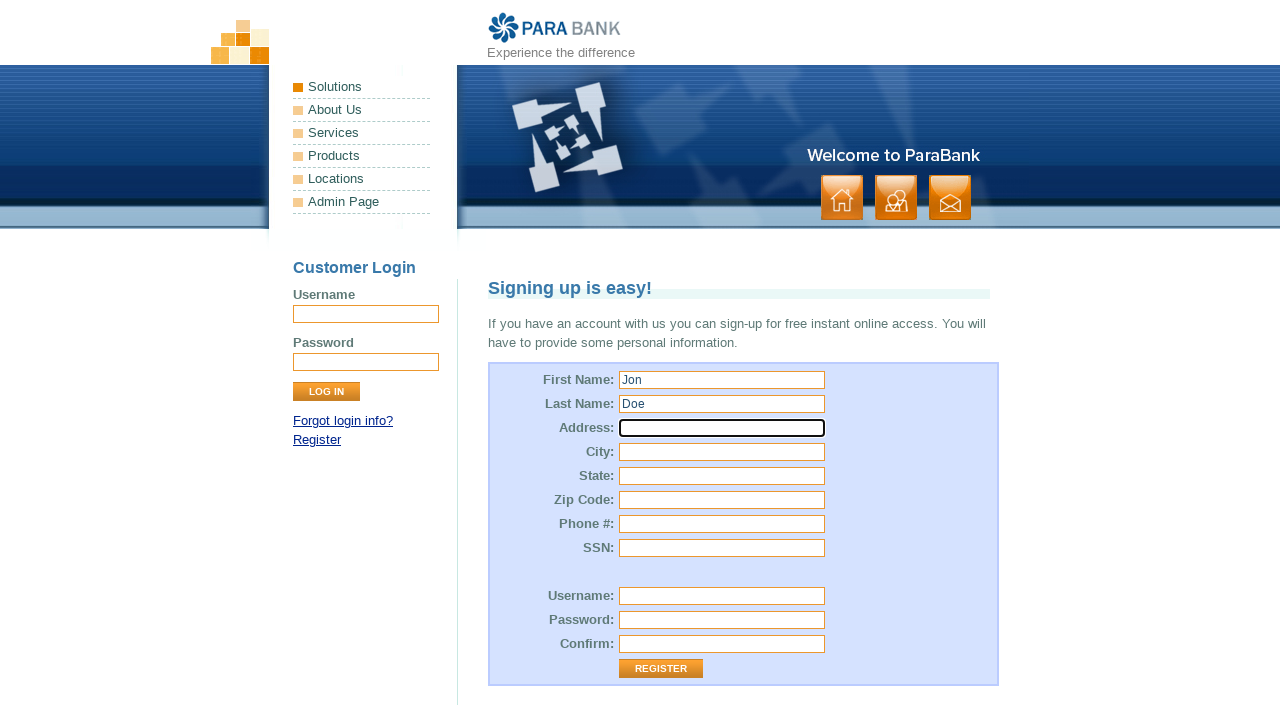

Filled city field with 'Anytown' on input[id='customer.address.city']
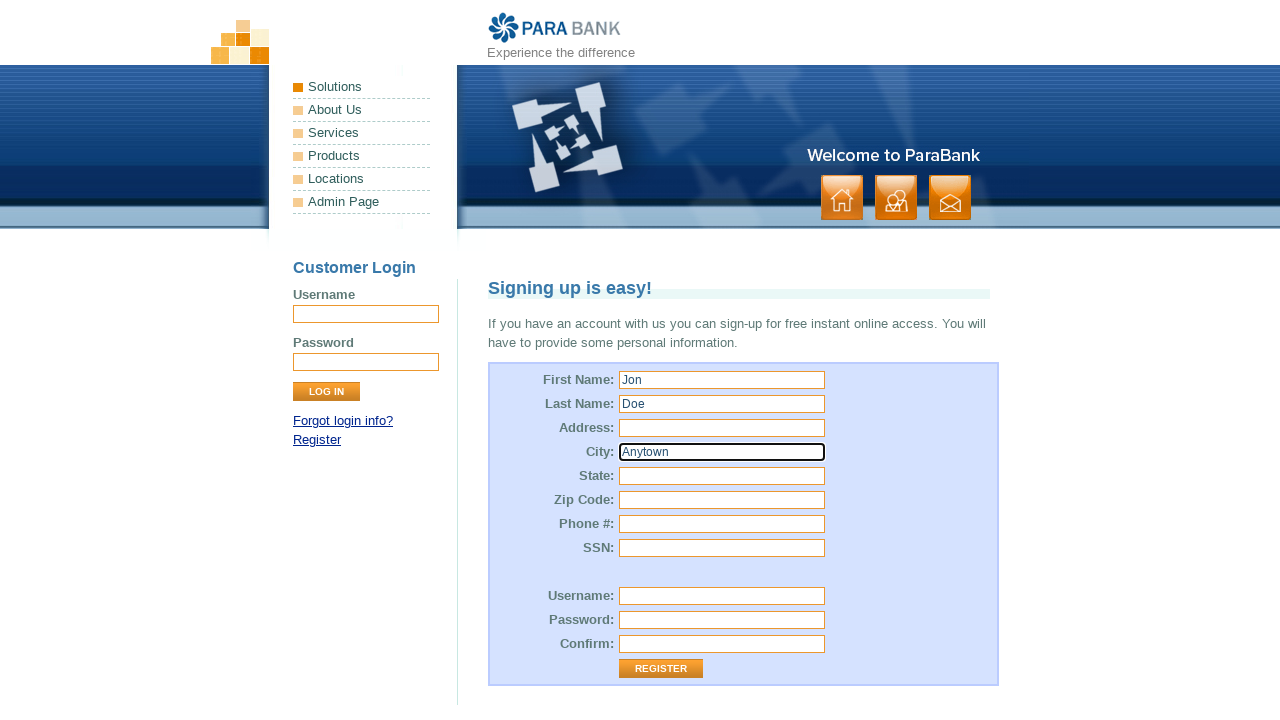

Left state field empty (invalid) on input[id='customer.address.state']
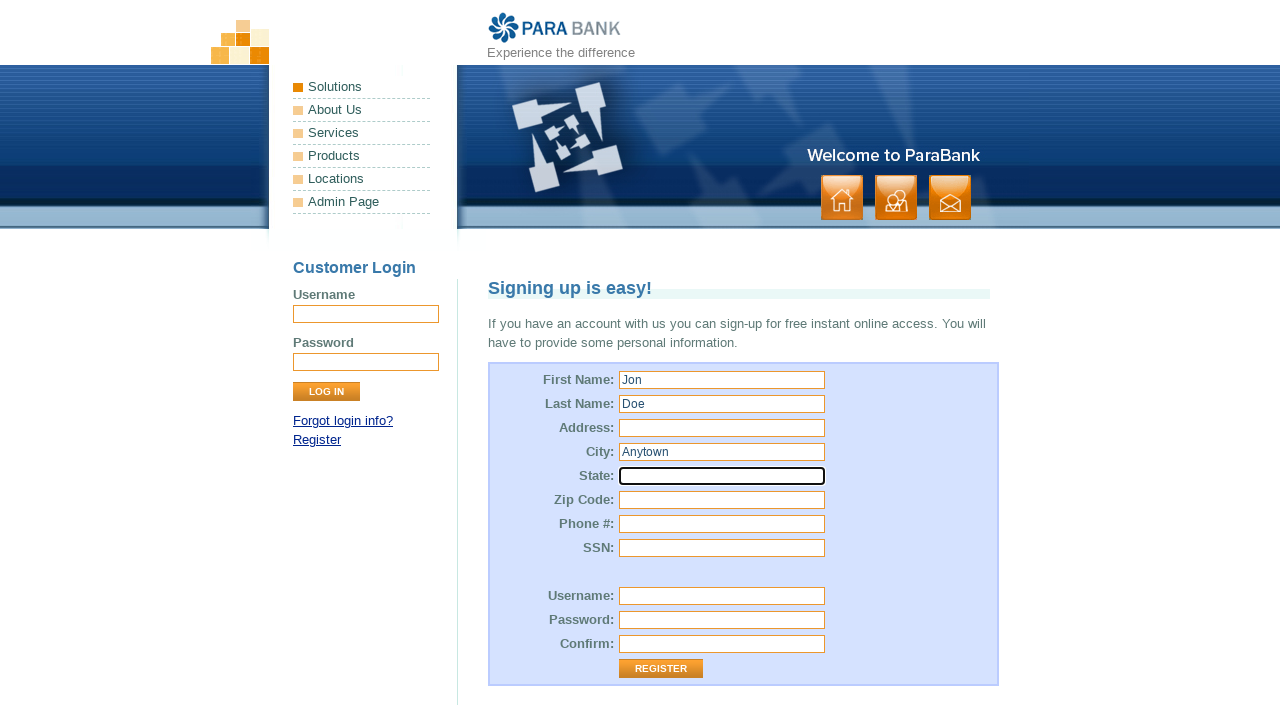

Filled zip code field with '12345' on input[id='customer.address.zipCode']
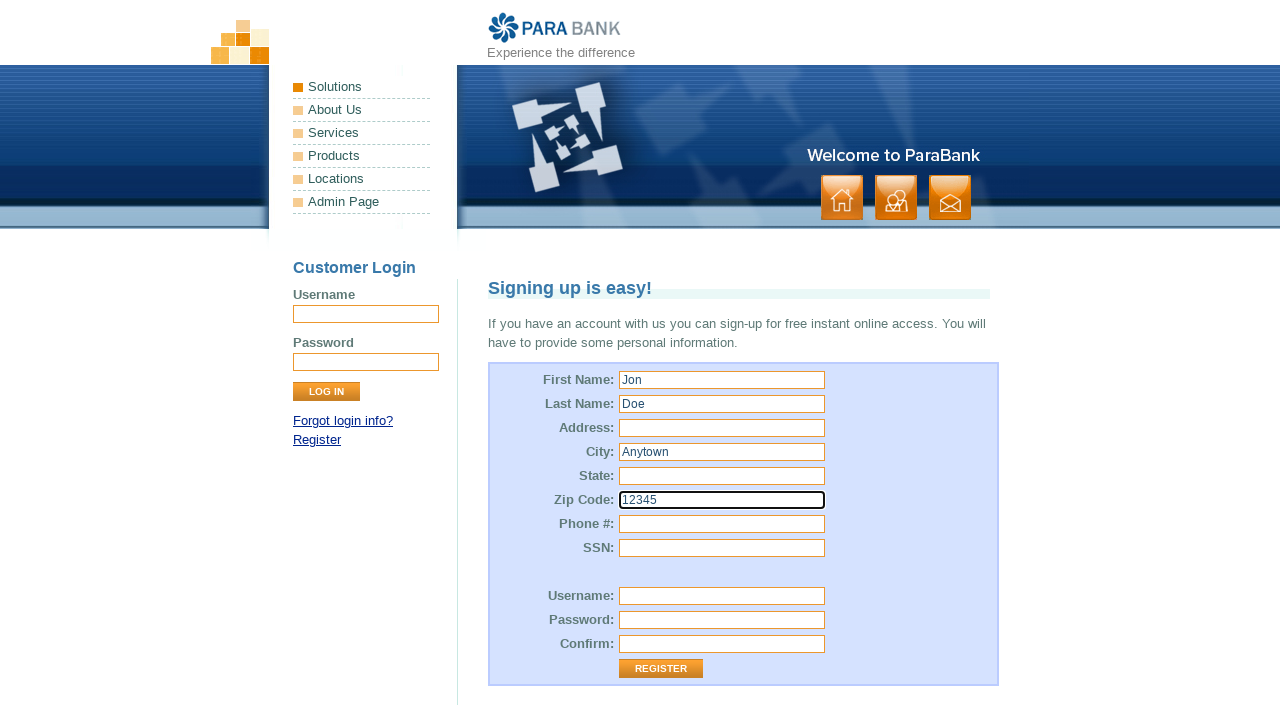

Filled phone number field with '123-456-7890' on input[id='customer.phoneNumber']
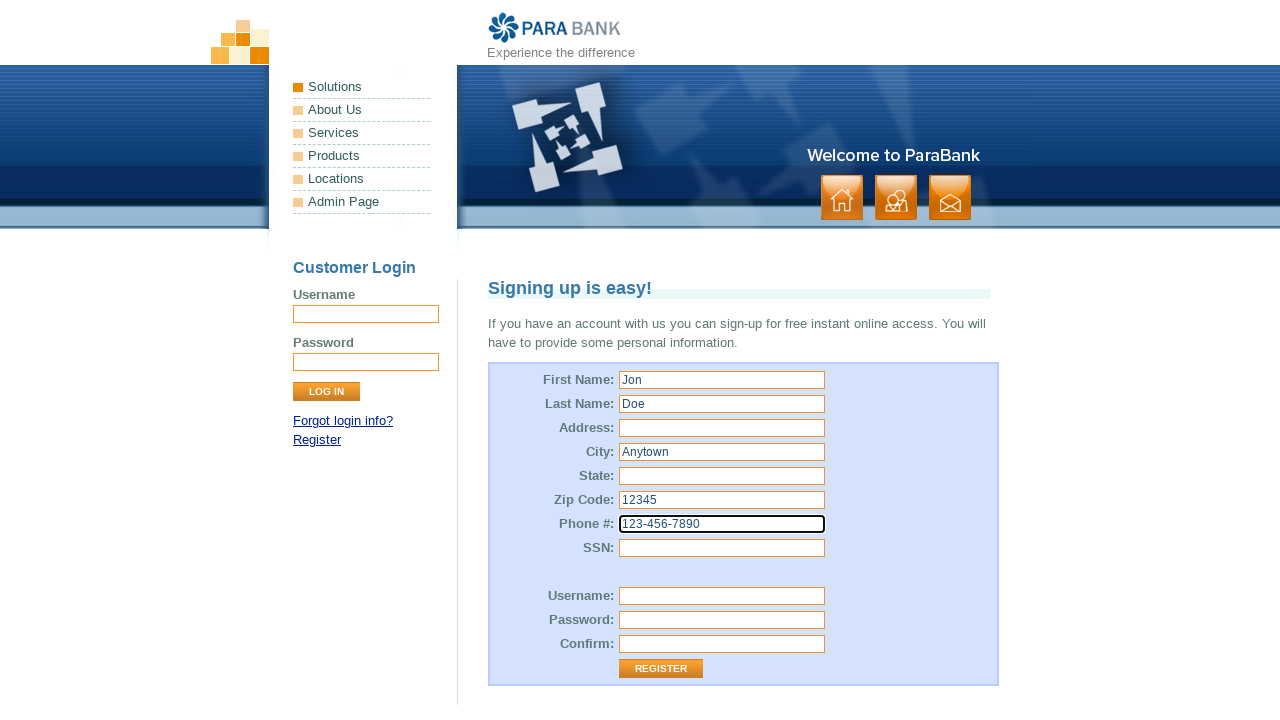

Left SSN field empty (invalid) on input[id='customer.ssn']
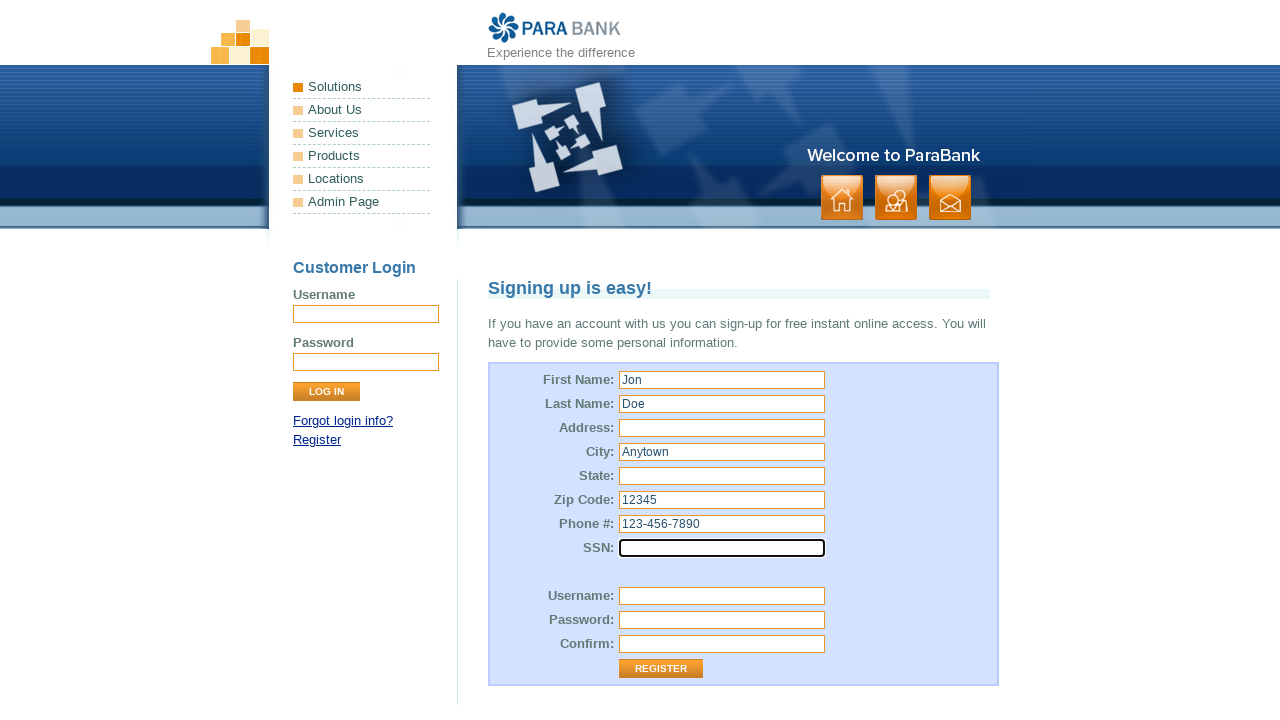

Filled username field with 'johnddoe_test456' on input[id='customer.username']
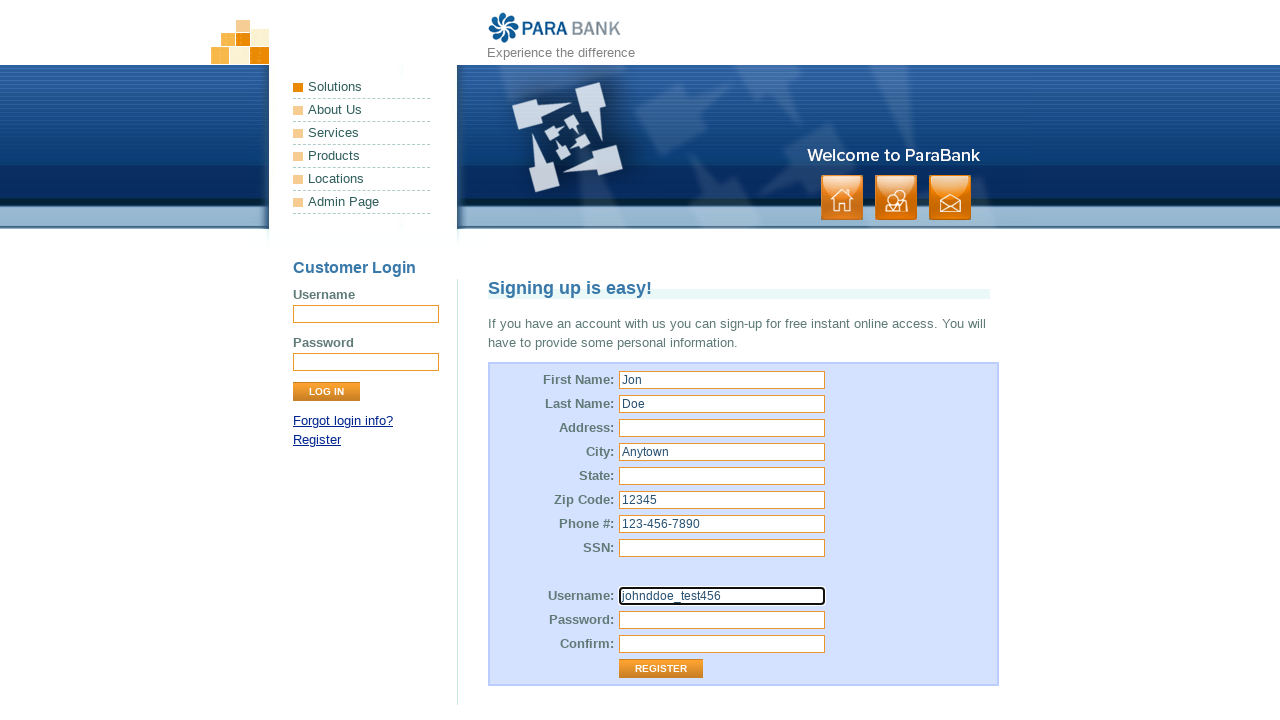

Filled password field with 'password' on input[id='customer.password']
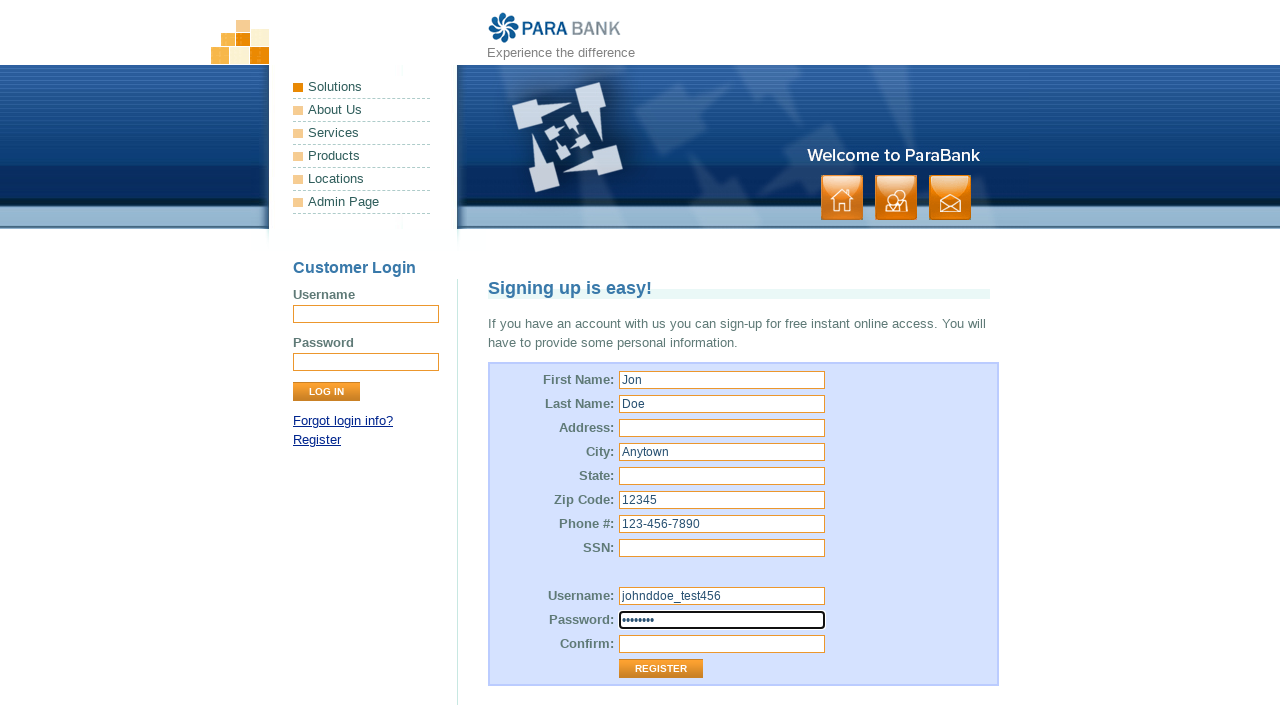

Filled repeated password field with 'passwordd' (mismatched) on input[id='repeatedPassword']
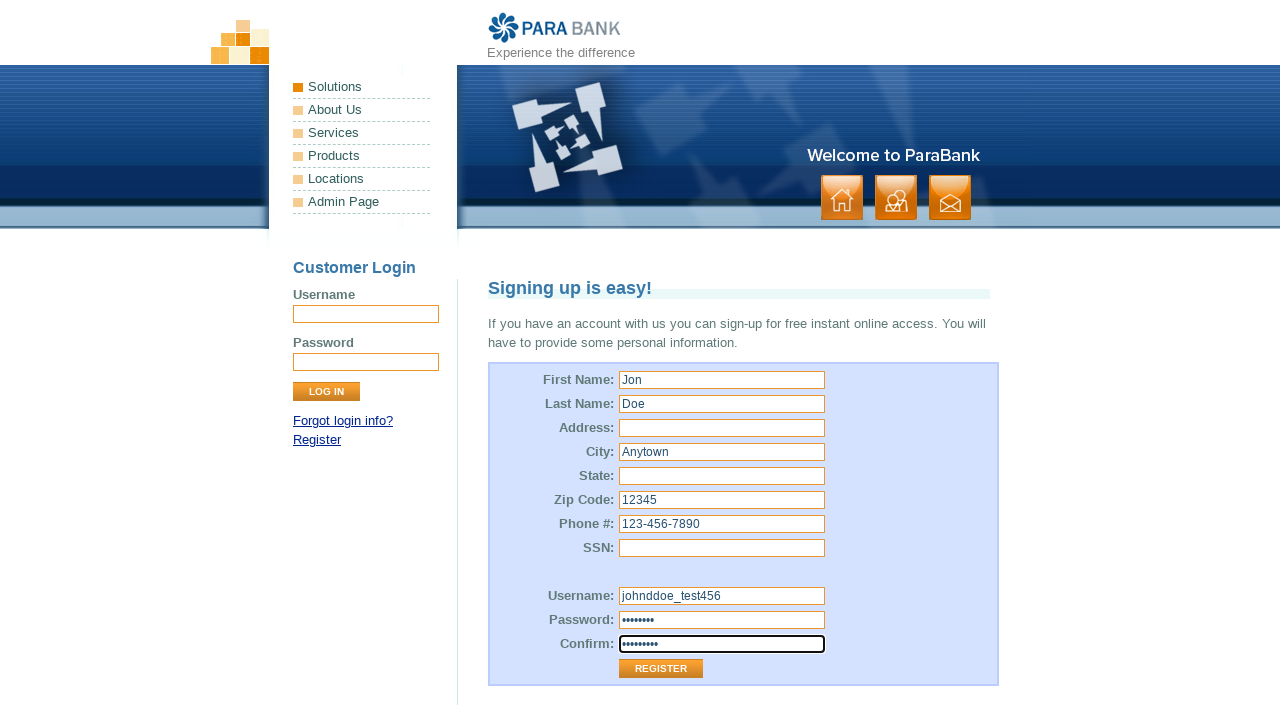

Clicked Register button to submit form with invalid data at (661, 669) on input[value='Register']
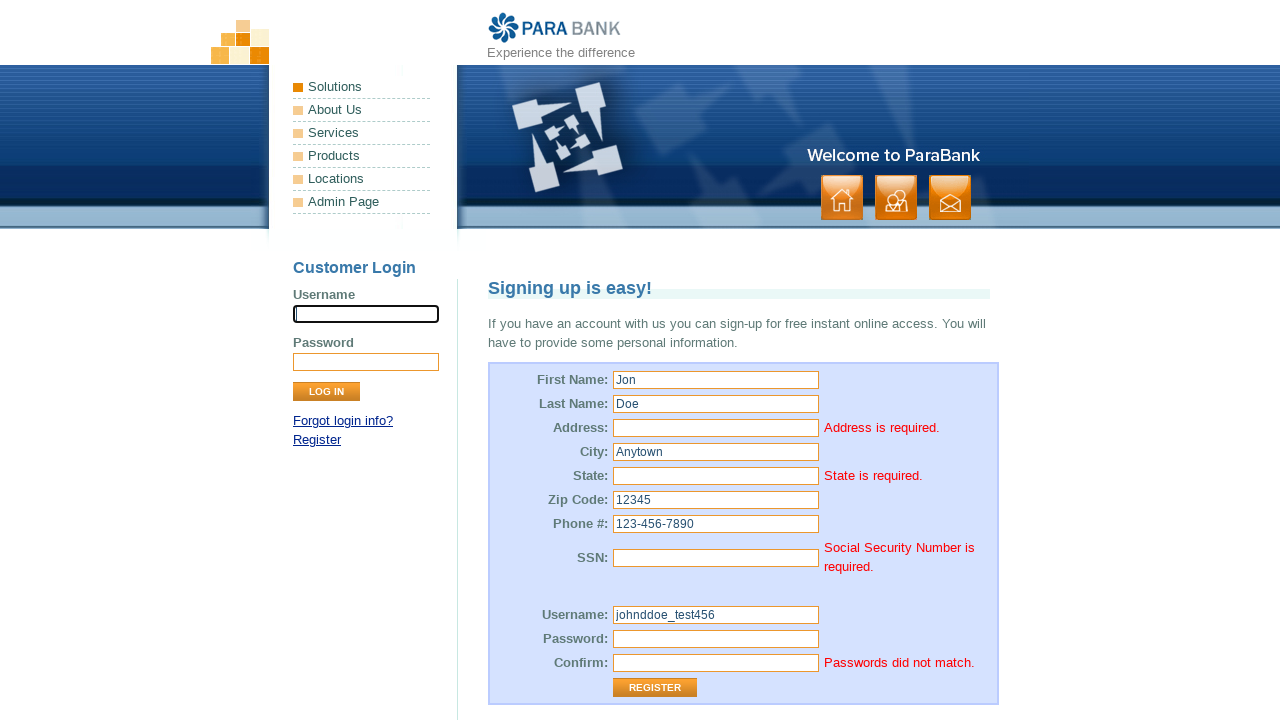

Form validation error messages appeared
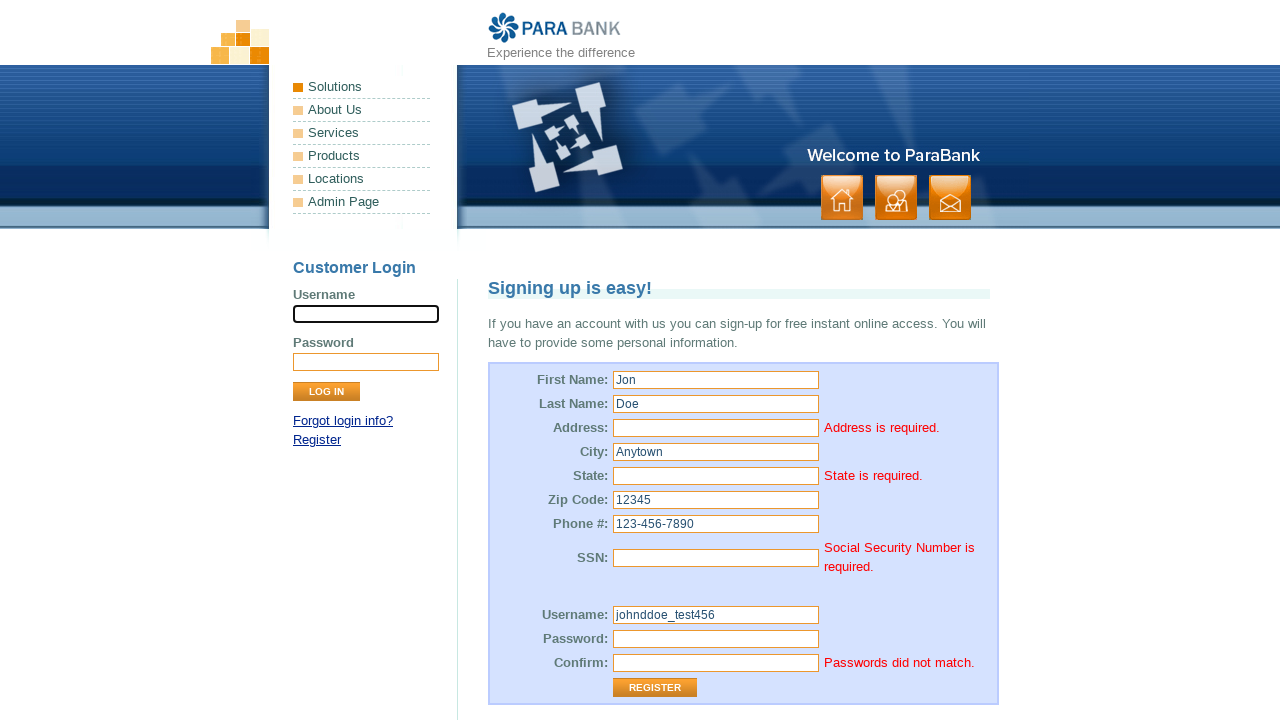

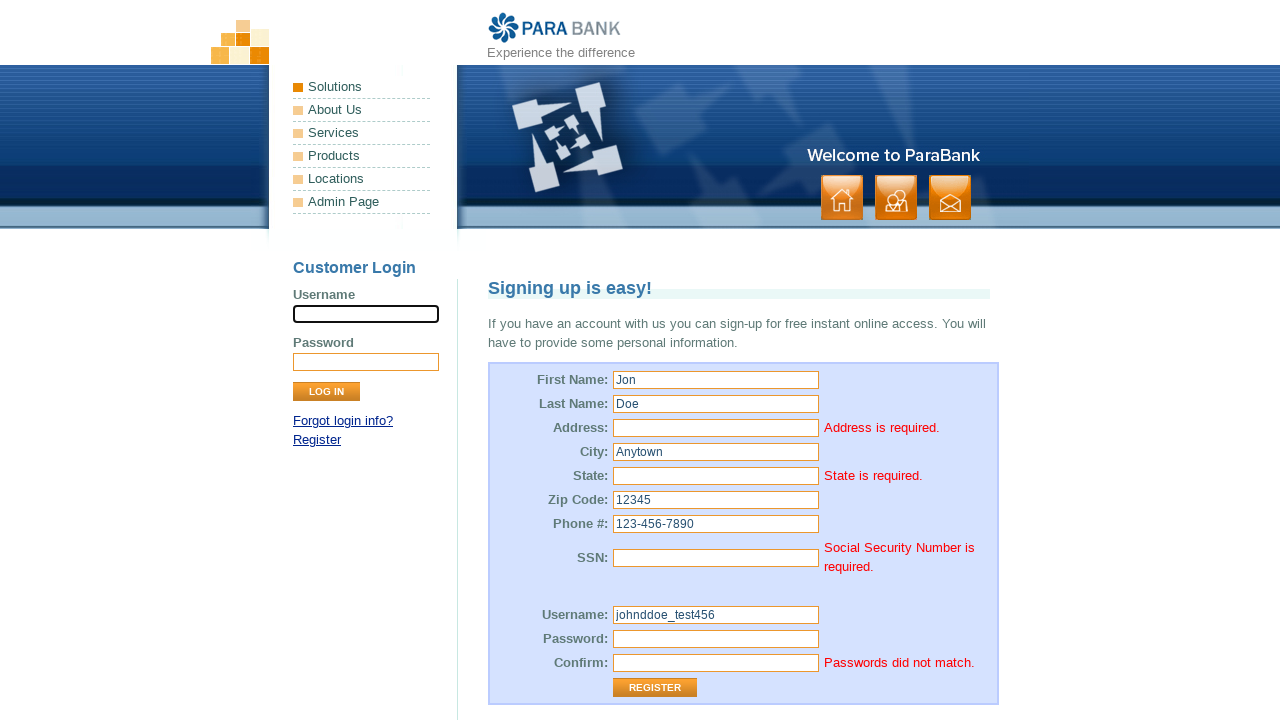